Tests form validation by attempting to submit without filling the required Mobile Number field, verifying the form is not submitted successfully.

Starting URL: https://demoqa.com/automation-practice-form

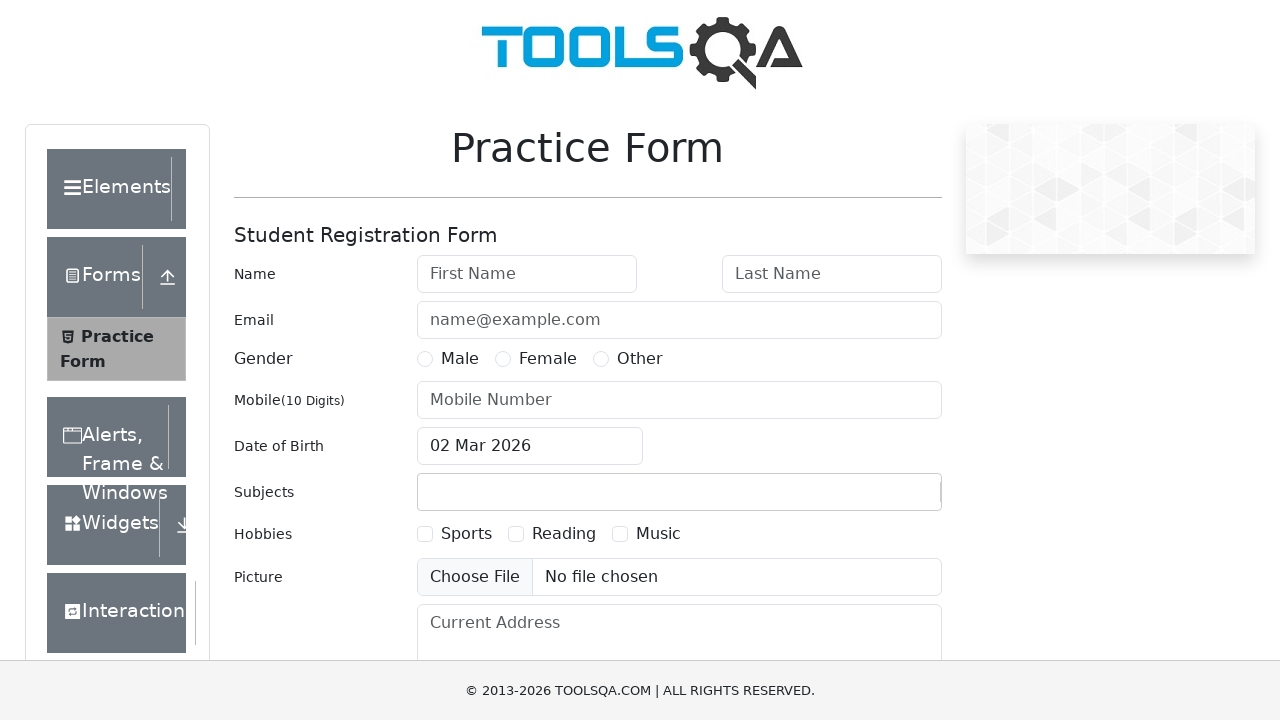

Filled first name field with 'Tom' on #firstName
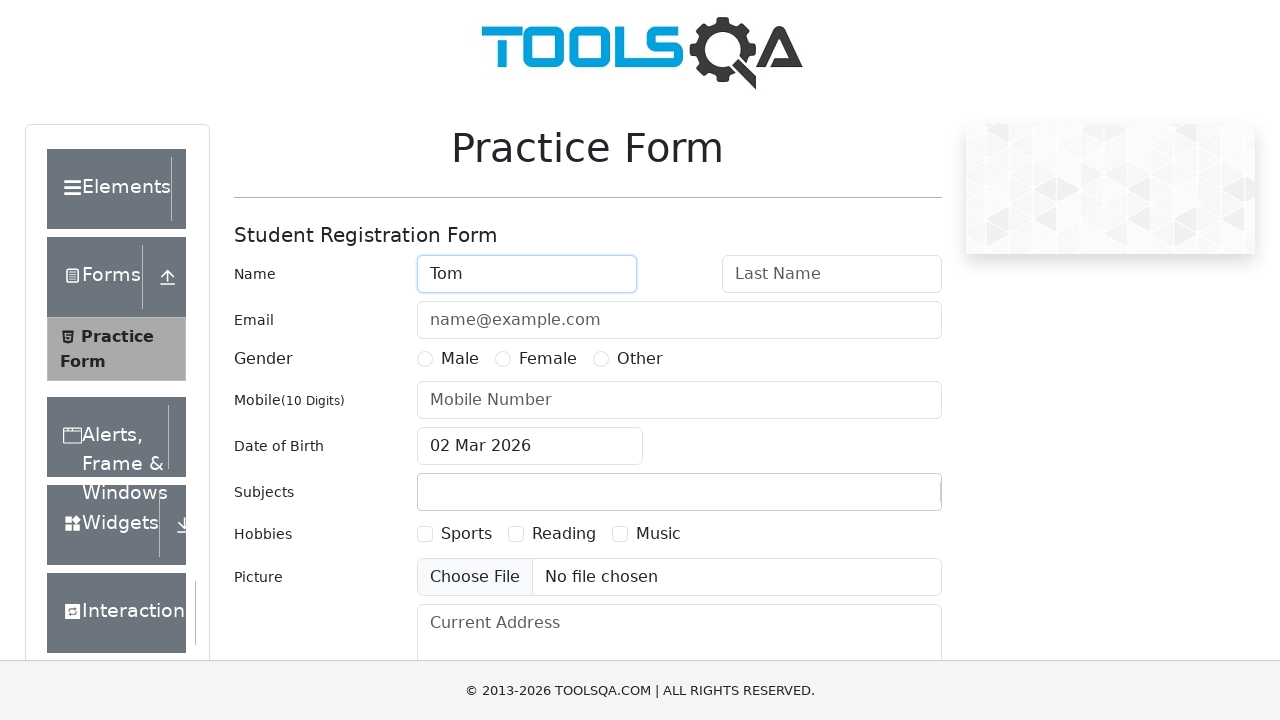

Filled last name field with 'Holland' on #lastName
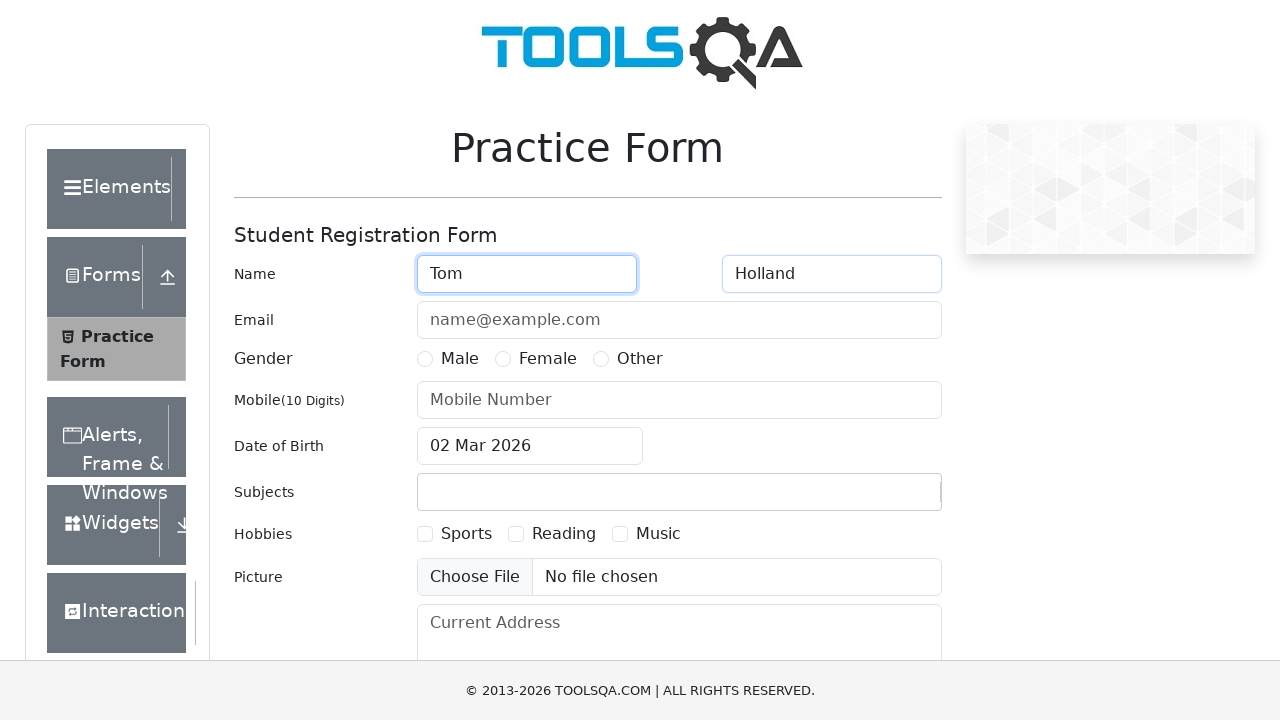

Selected Male gender option at (460, 359) on #genterWrapper >> text=Male
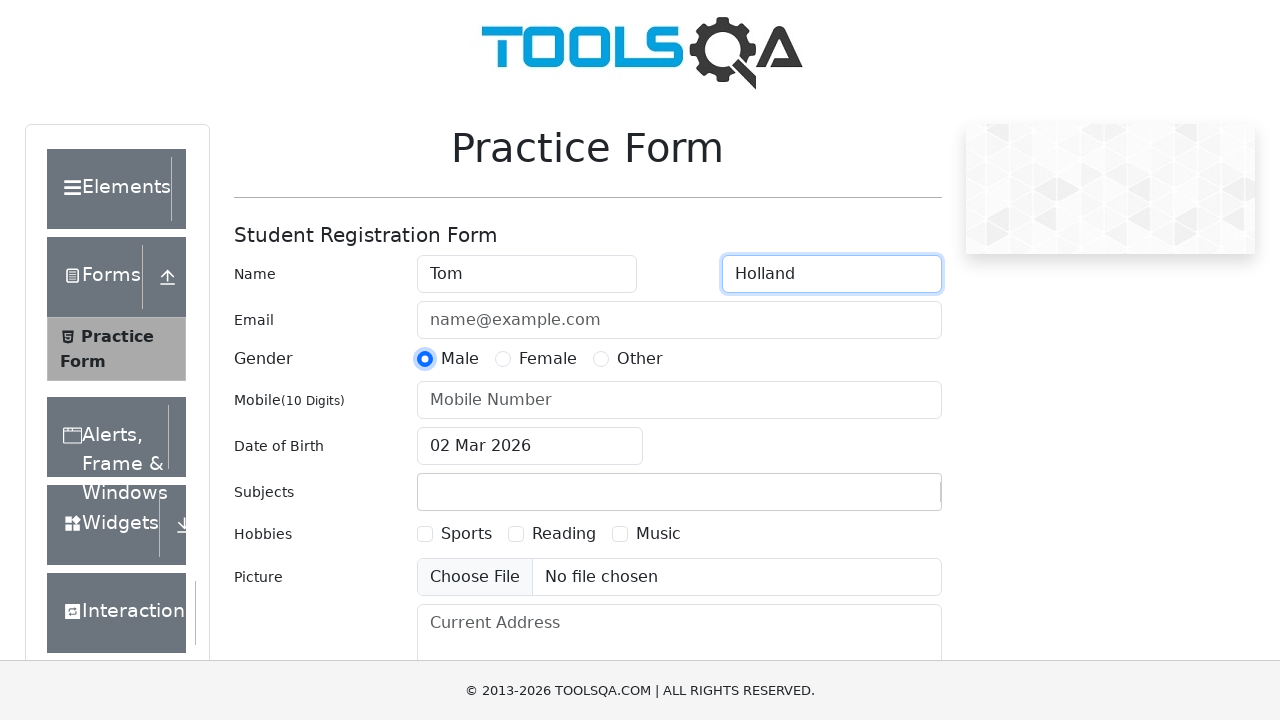

Scrolled to submit button
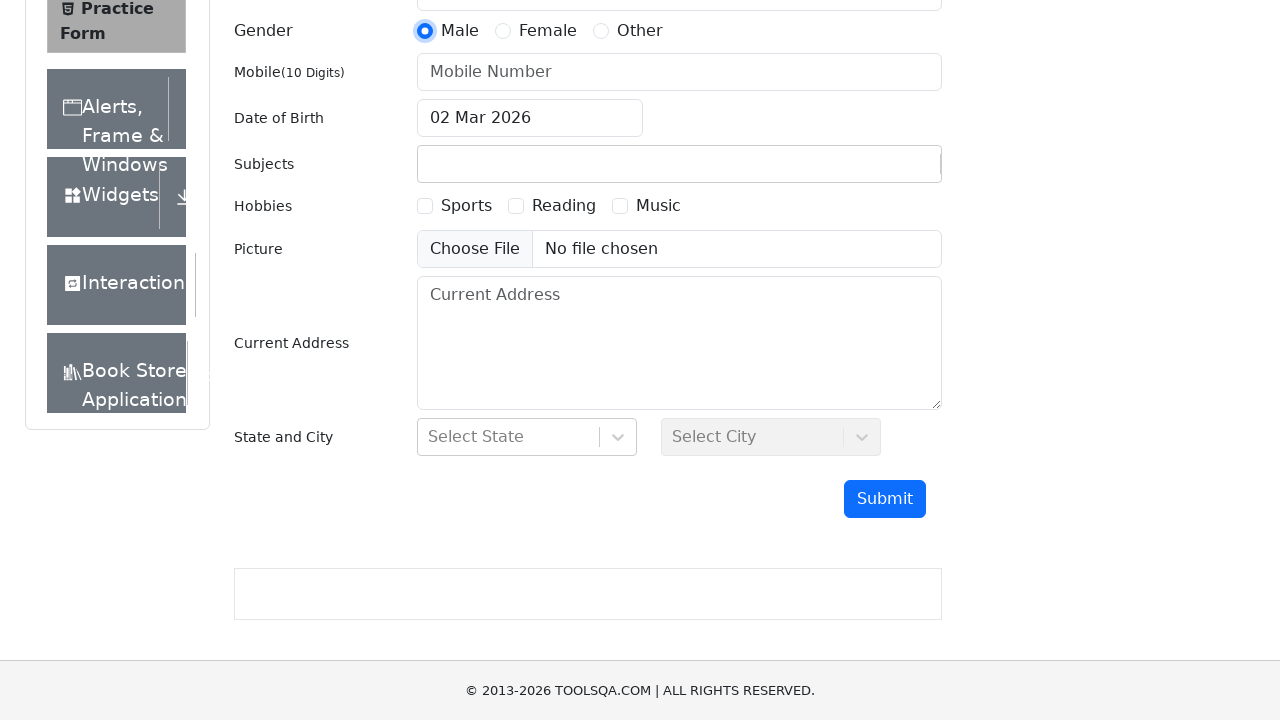

Clicked submit button without filling required Mobile Number field at (885, 499) on #submit
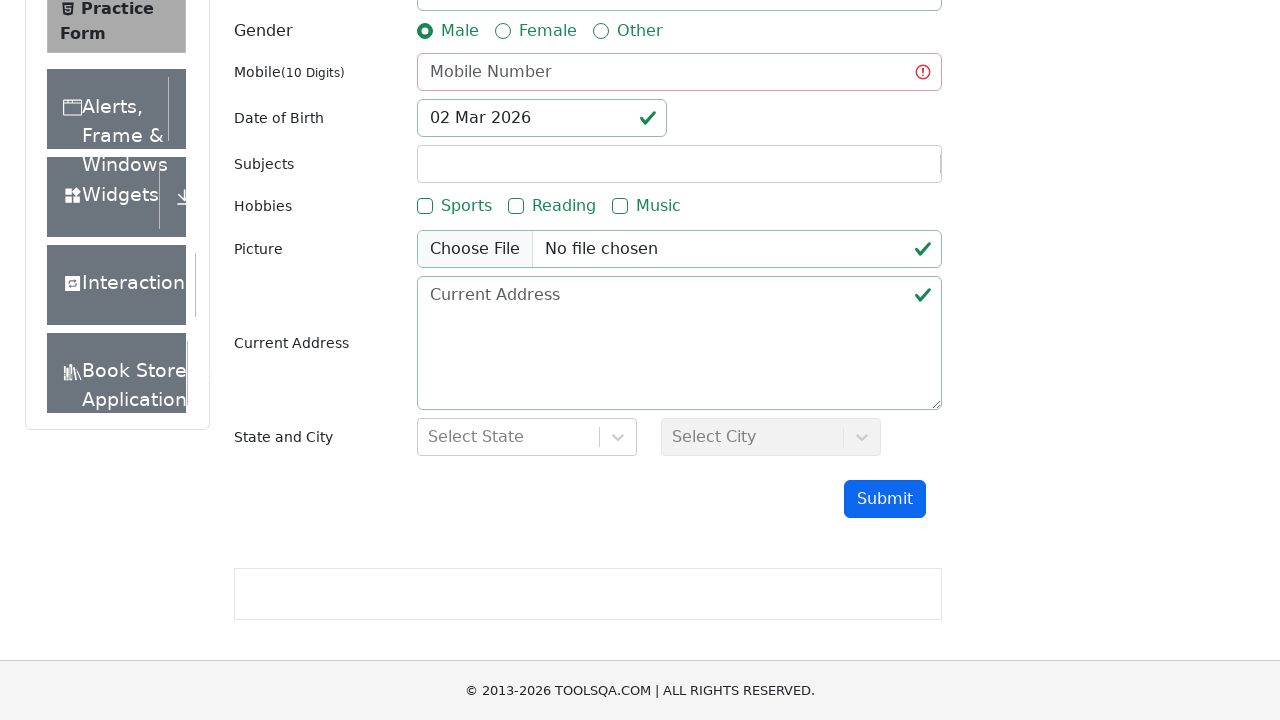

Waited 1 second to ensure no confirmation modal appears
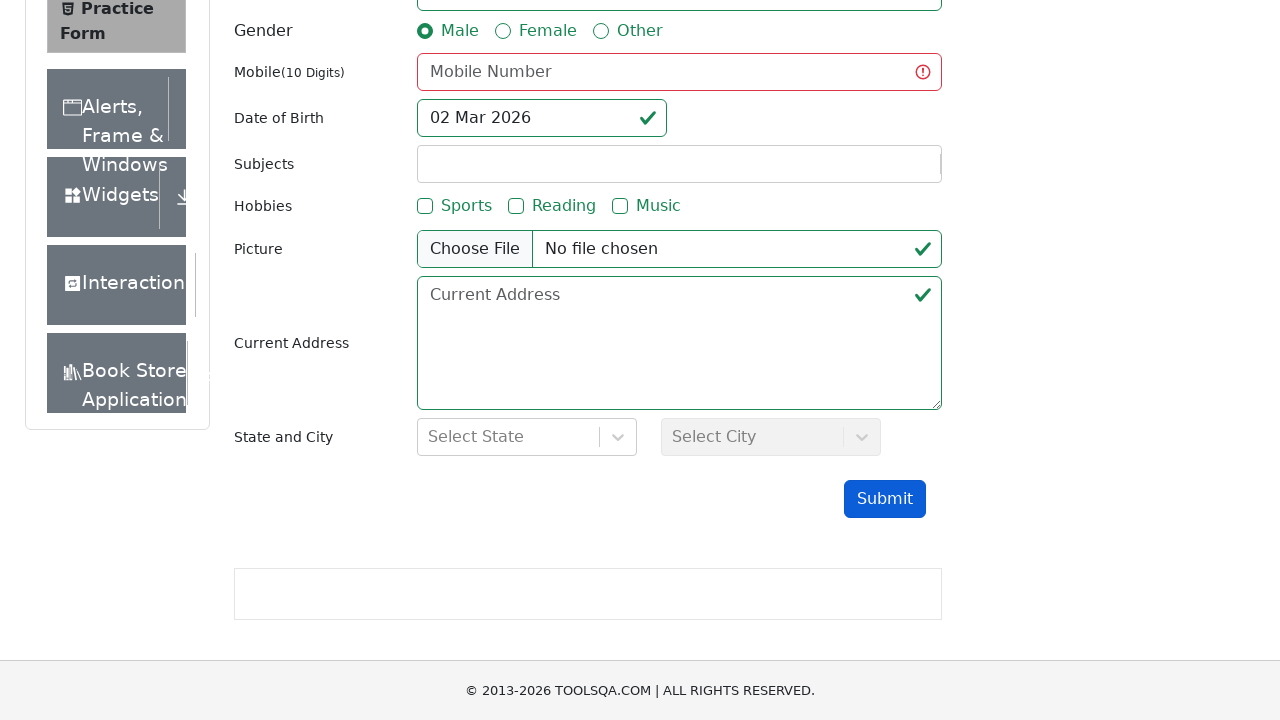

Verified that confirmation table does not appear - form validation correctly rejected submission
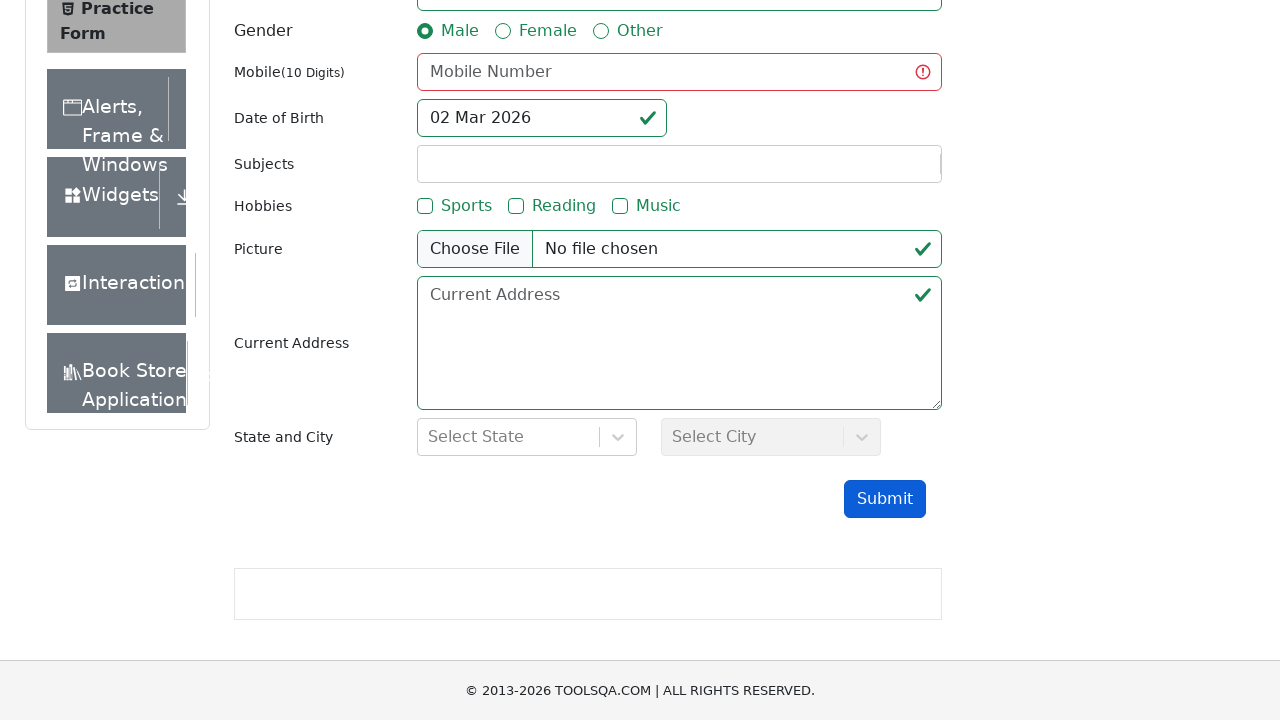

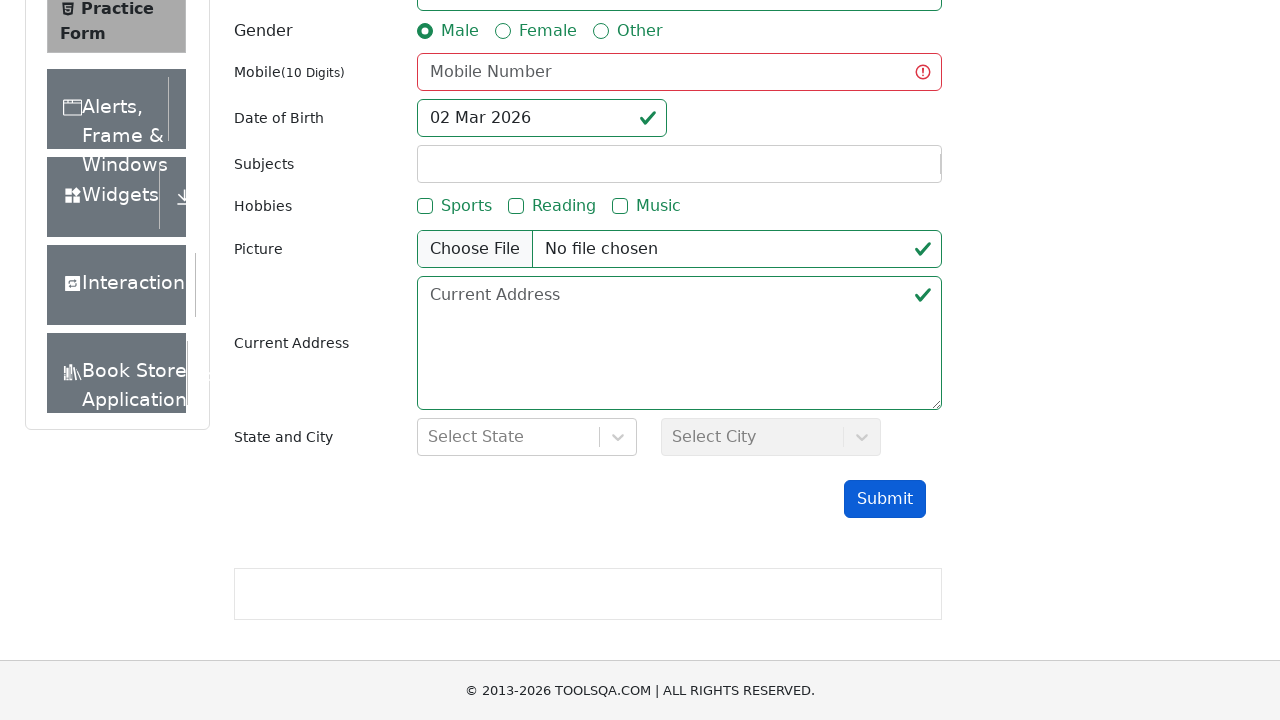